Navigates to GitHub's homepage and verifies the page loads by checking the page title

Starting URL: https://github.com

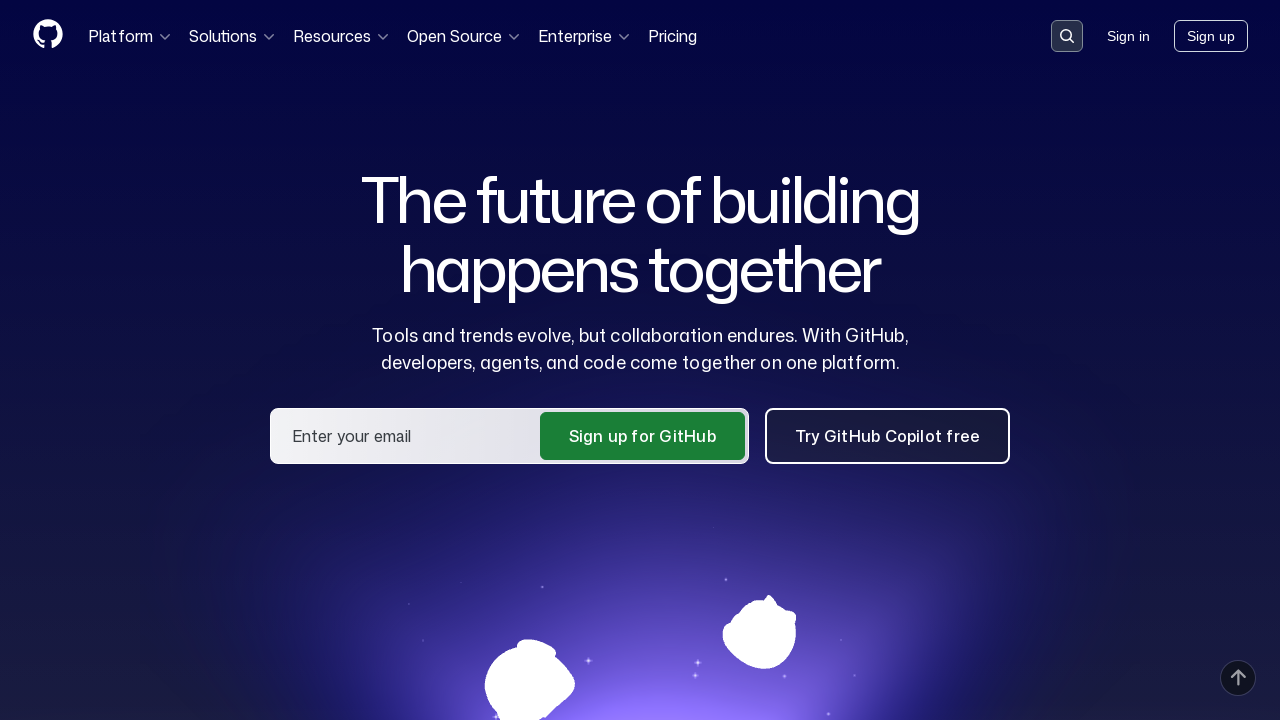

Navigated to GitHub homepage
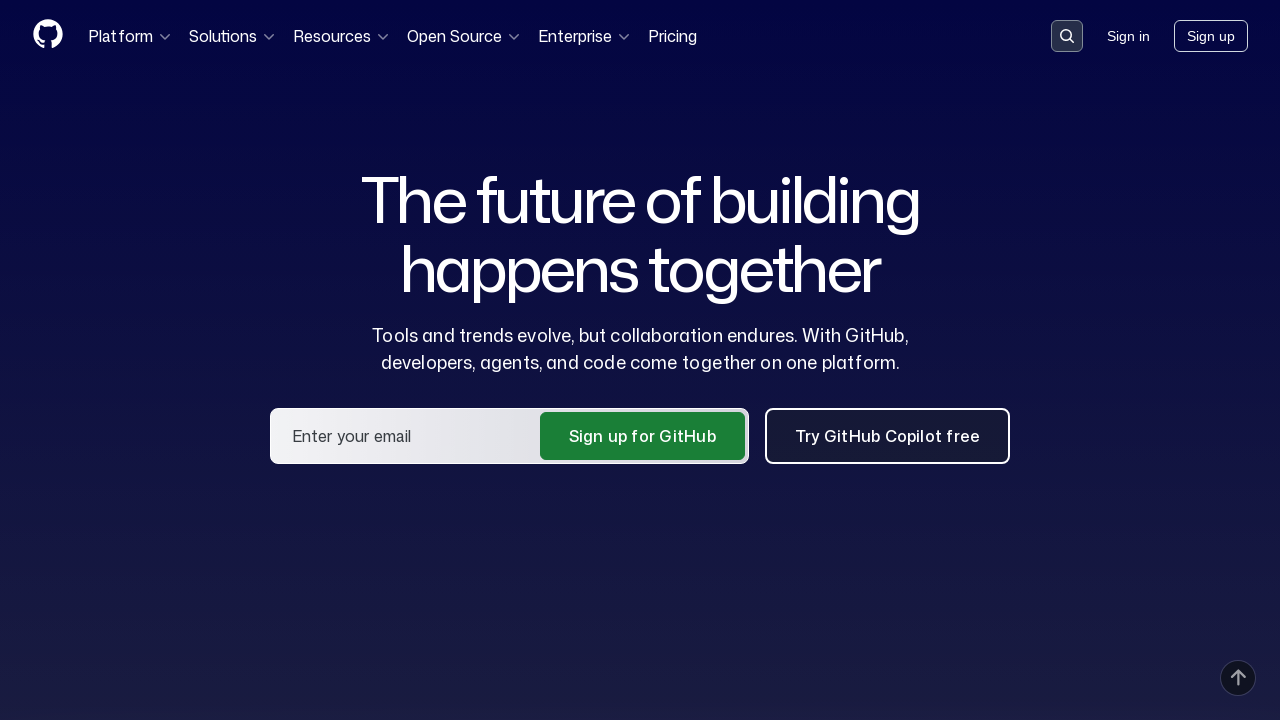

Waited for page to load with domcontentloaded state
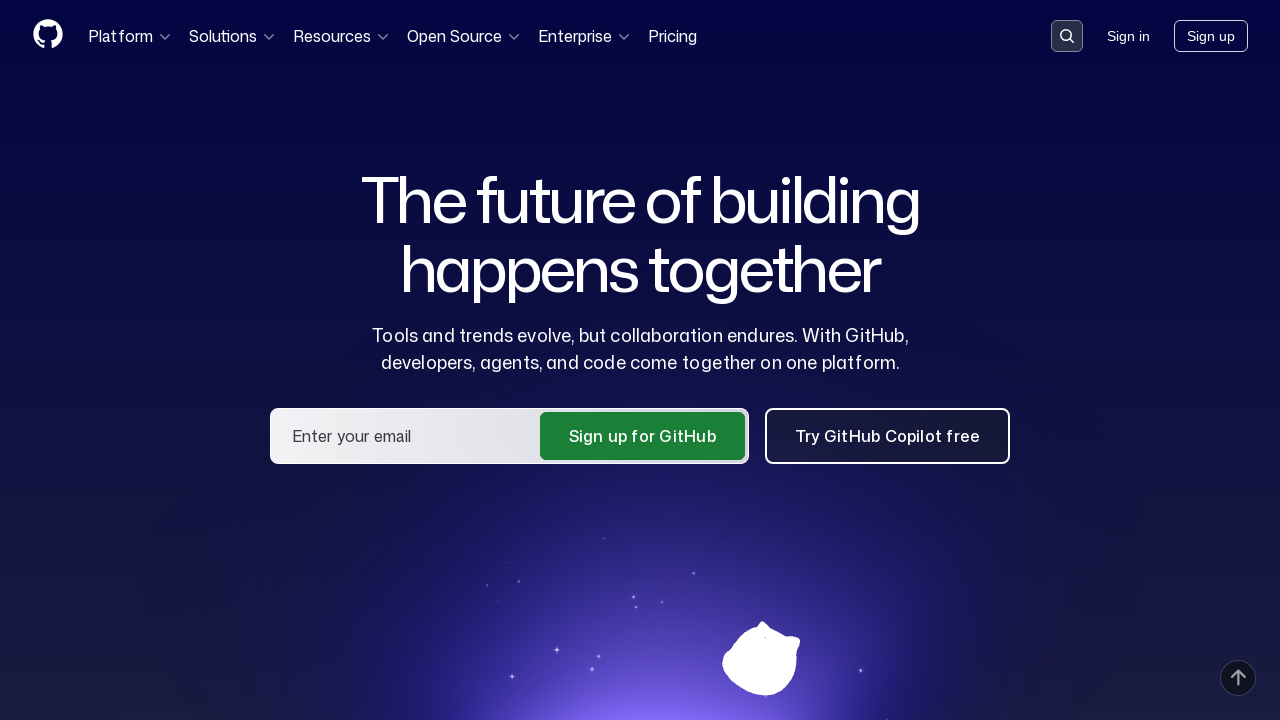

Verified page title contains 'GitHub'
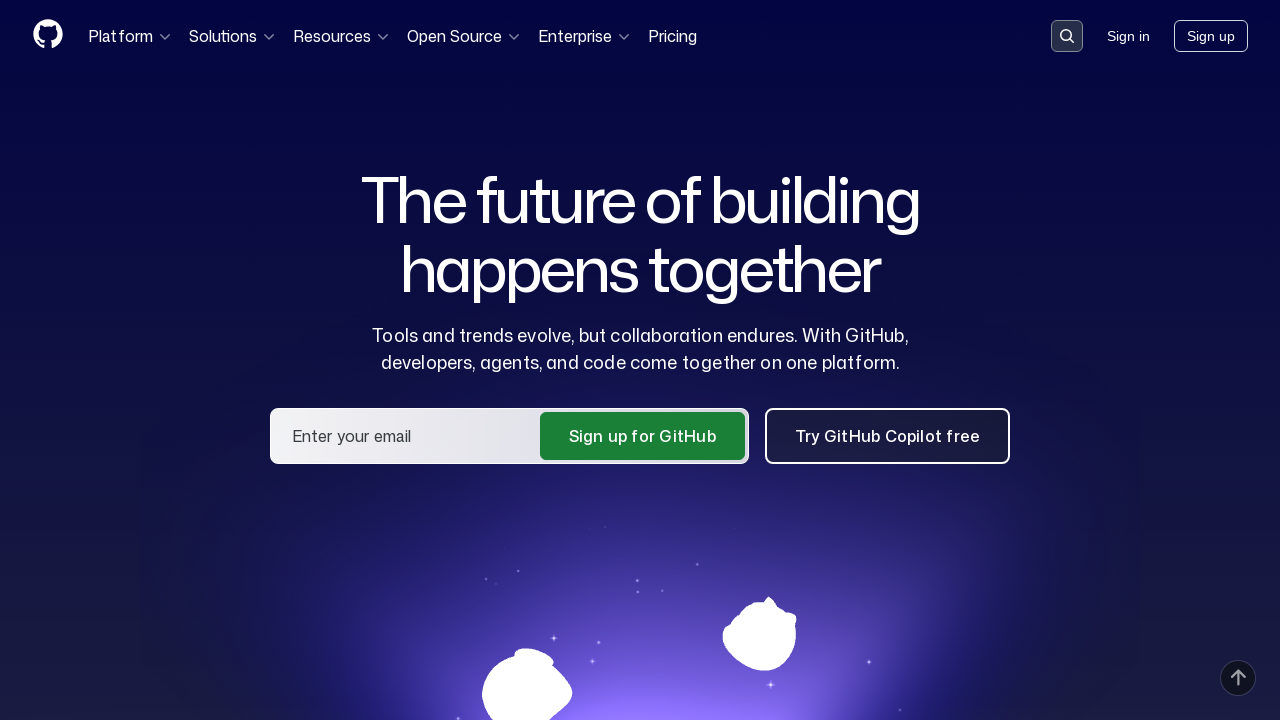

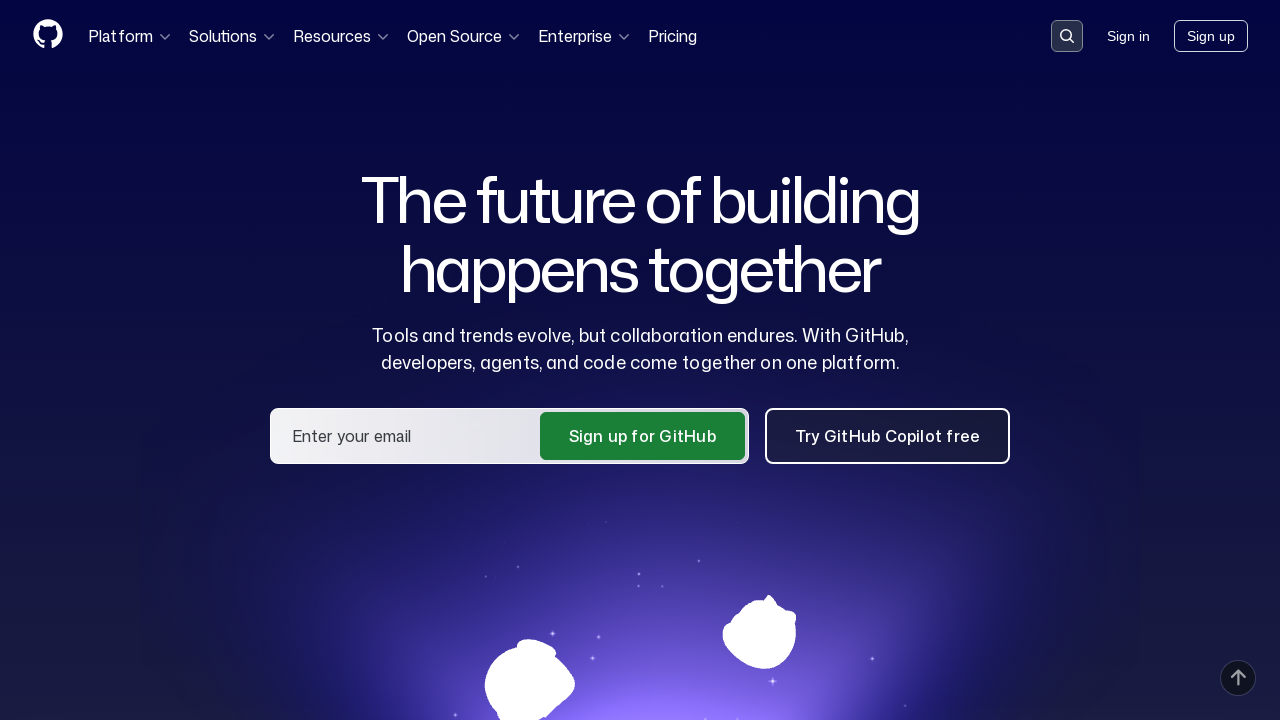